Tests limited WebDriver scope by navigating to a practice page, finding links in the footer's first column, opening each link in a new tab using Ctrl+Enter, and then iterating through all opened windows to verify they load correctly.

Starting URL: https://rahulshettyacademy.com/AutomationPractice/

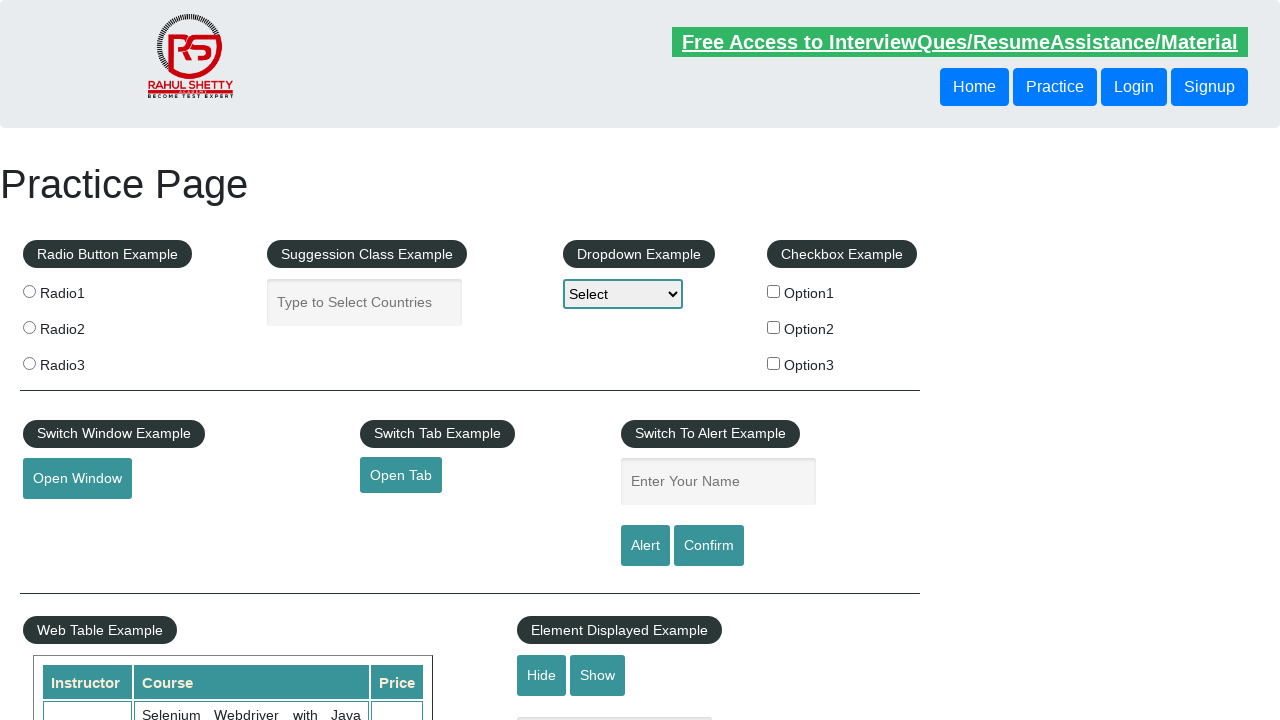

Waited for footer element (#gf-BIG) to load
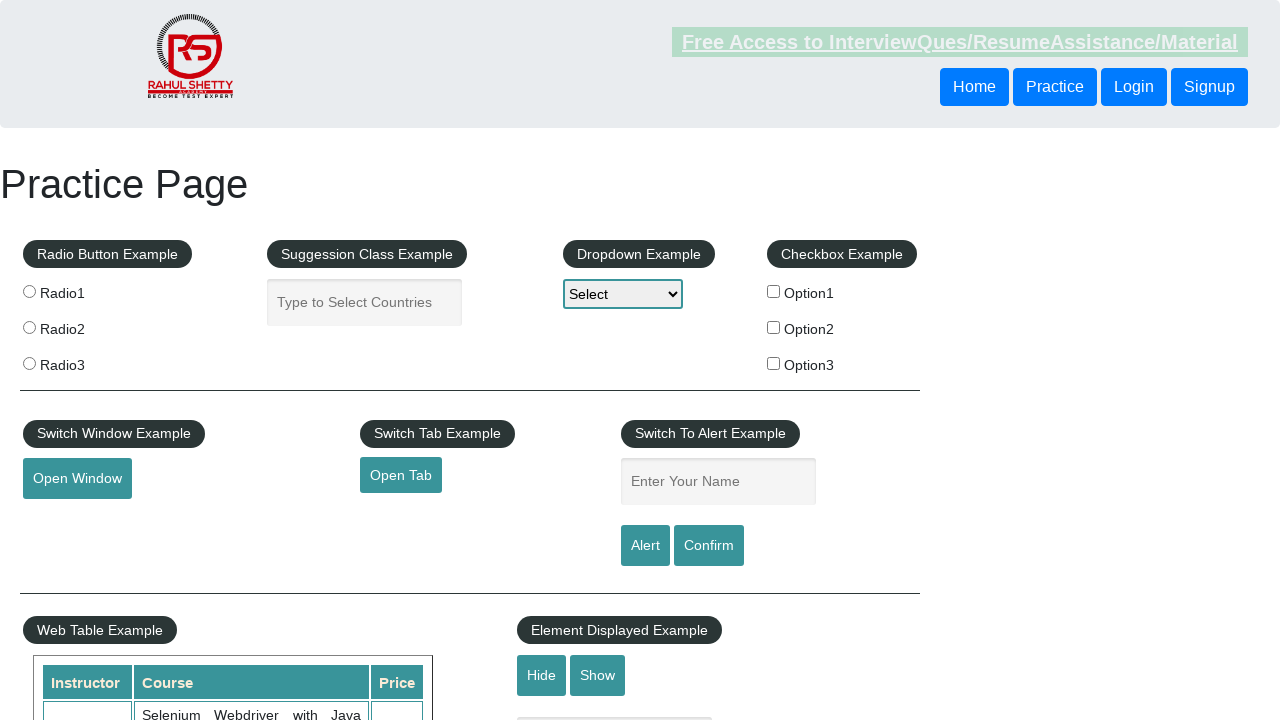

Waited for first column of footer to load
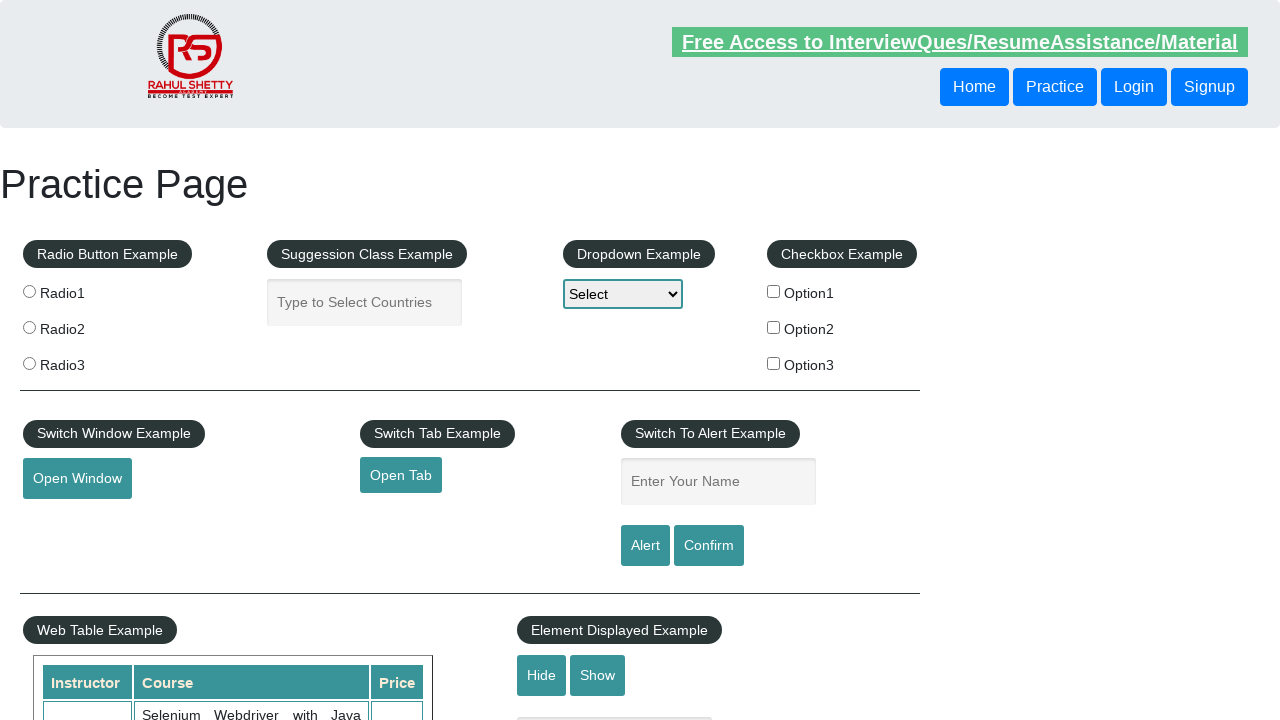

Retrieved 5 links from the first column of footer
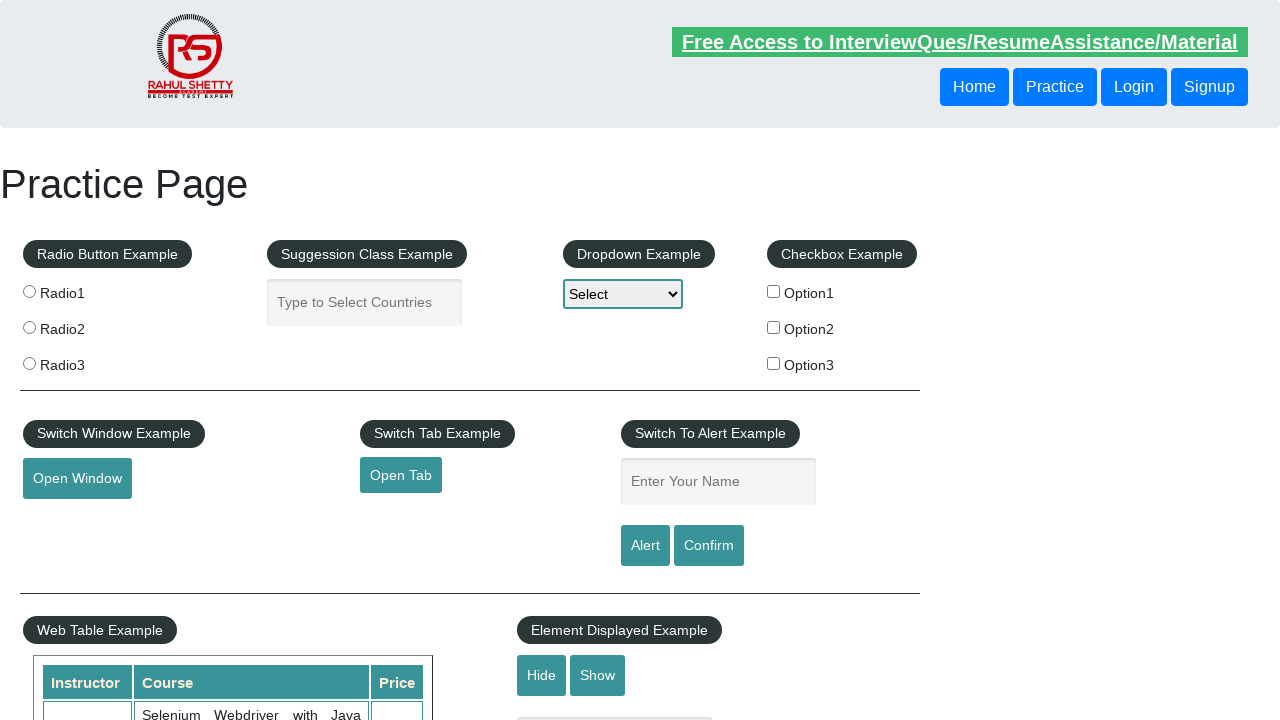

Opened link 1 in new tab using Ctrl+Click at (68, 520) on #gf-BIG table tbody tr td:first-child ul a >> nth=1
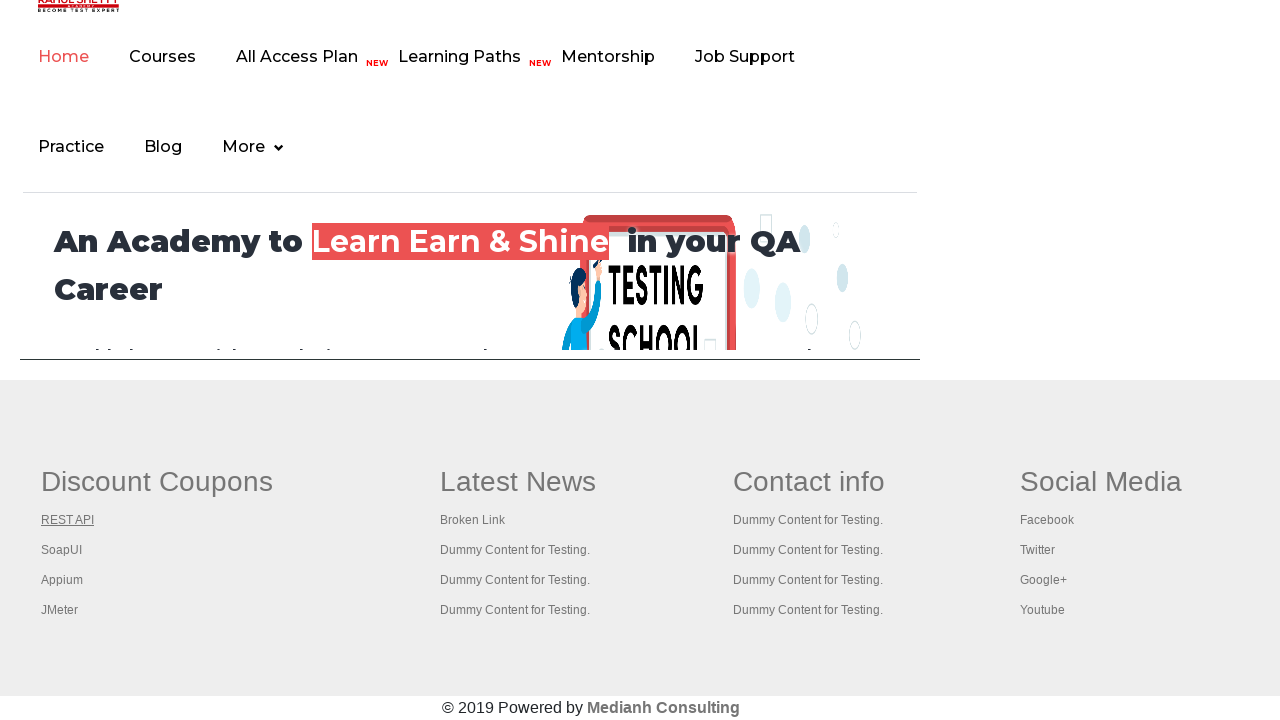

Waited 2 seconds for link 1 to load
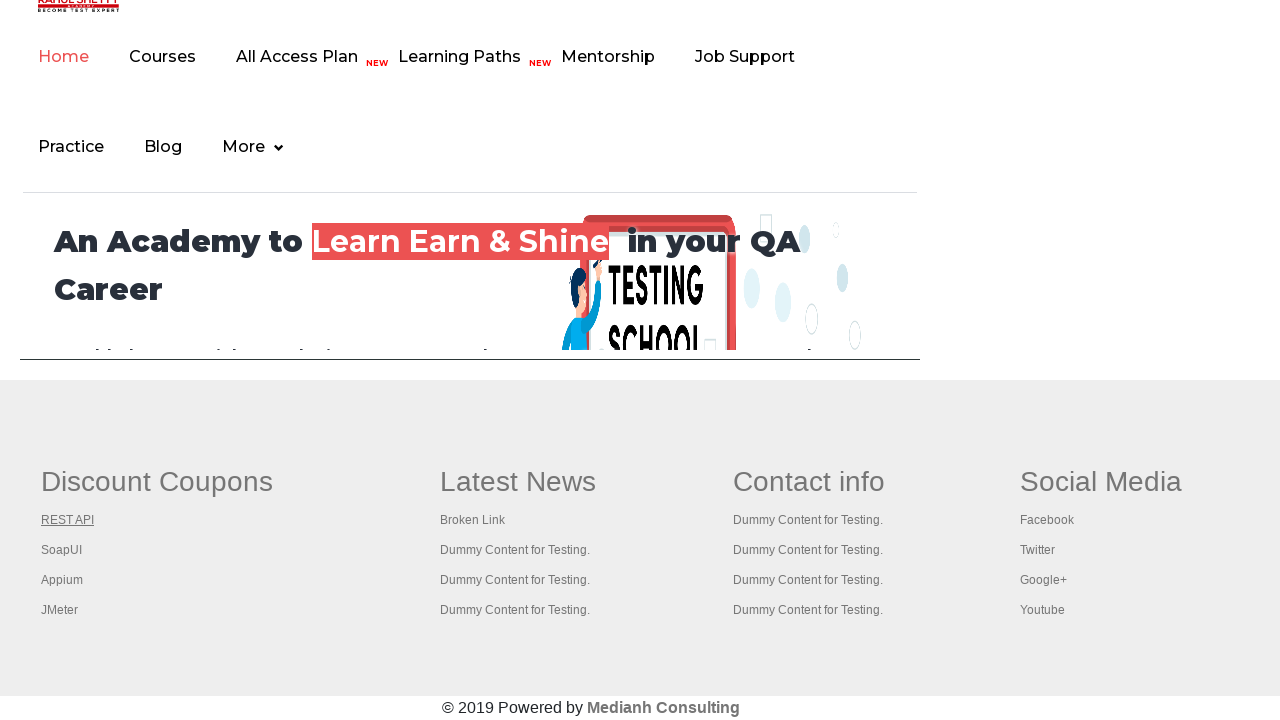

Opened link 2 in new tab using Ctrl+Click at (62, 550) on #gf-BIG table tbody tr td:first-child ul a >> nth=2
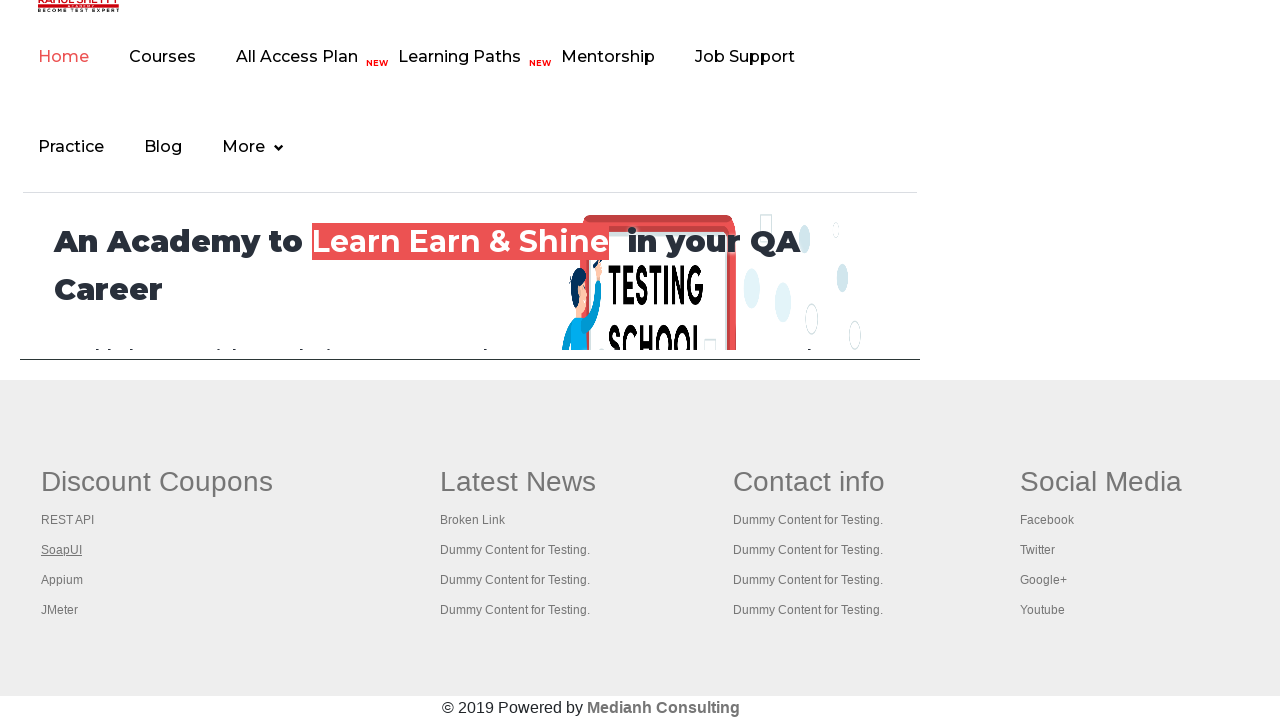

Waited 2 seconds for link 2 to load
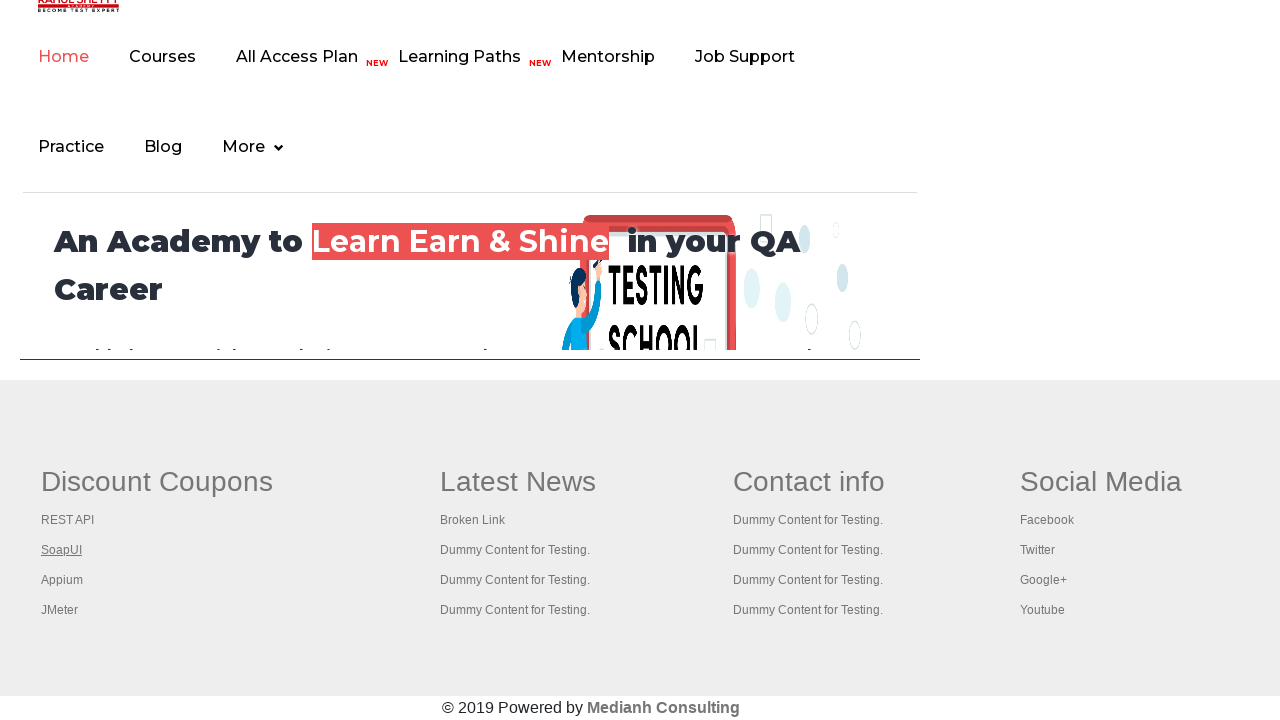

Opened link 3 in new tab using Ctrl+Click at (62, 580) on #gf-BIG table tbody tr td:first-child ul a >> nth=3
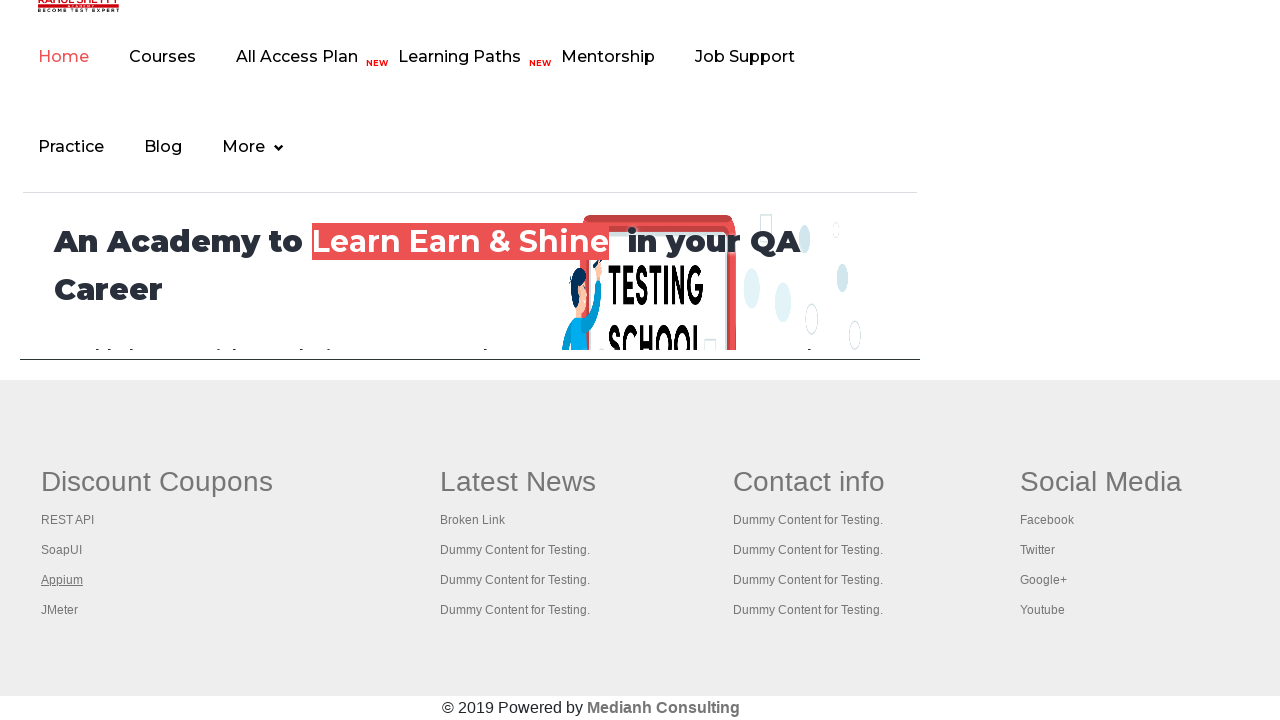

Waited 2 seconds for link 3 to load
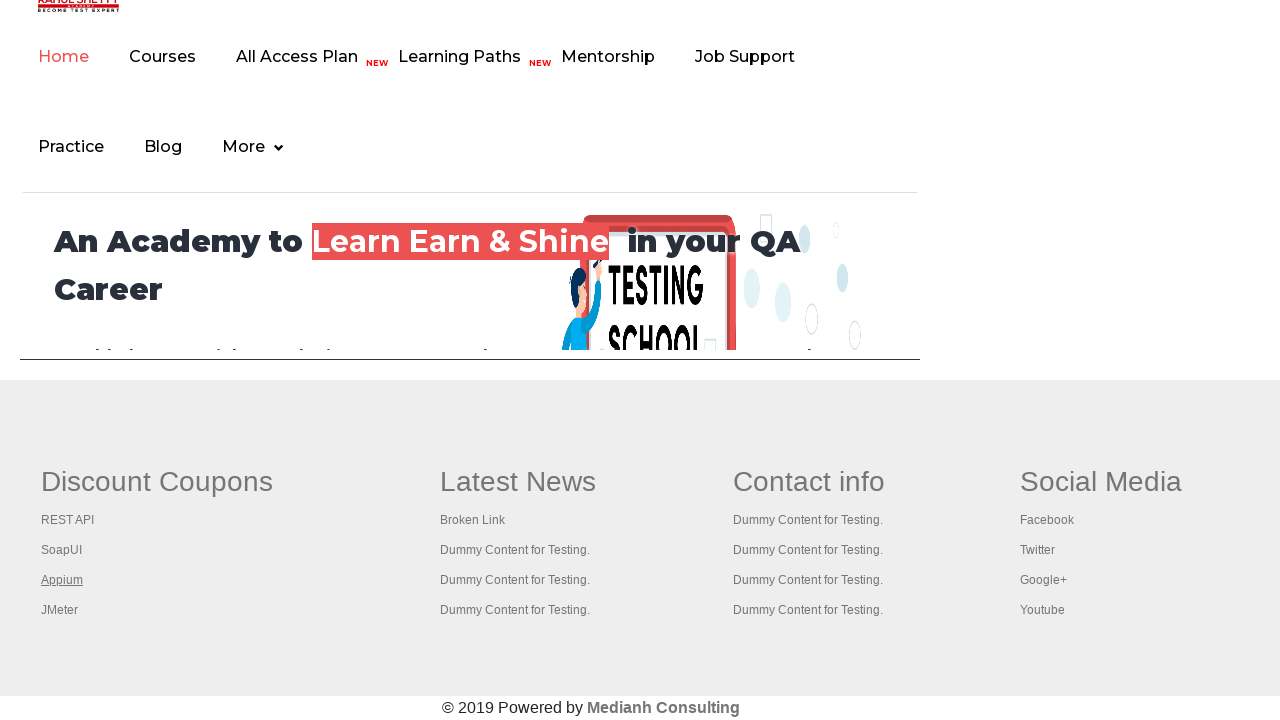

Opened link 4 in new tab using Ctrl+Click at (60, 610) on #gf-BIG table tbody tr td:first-child ul a >> nth=4
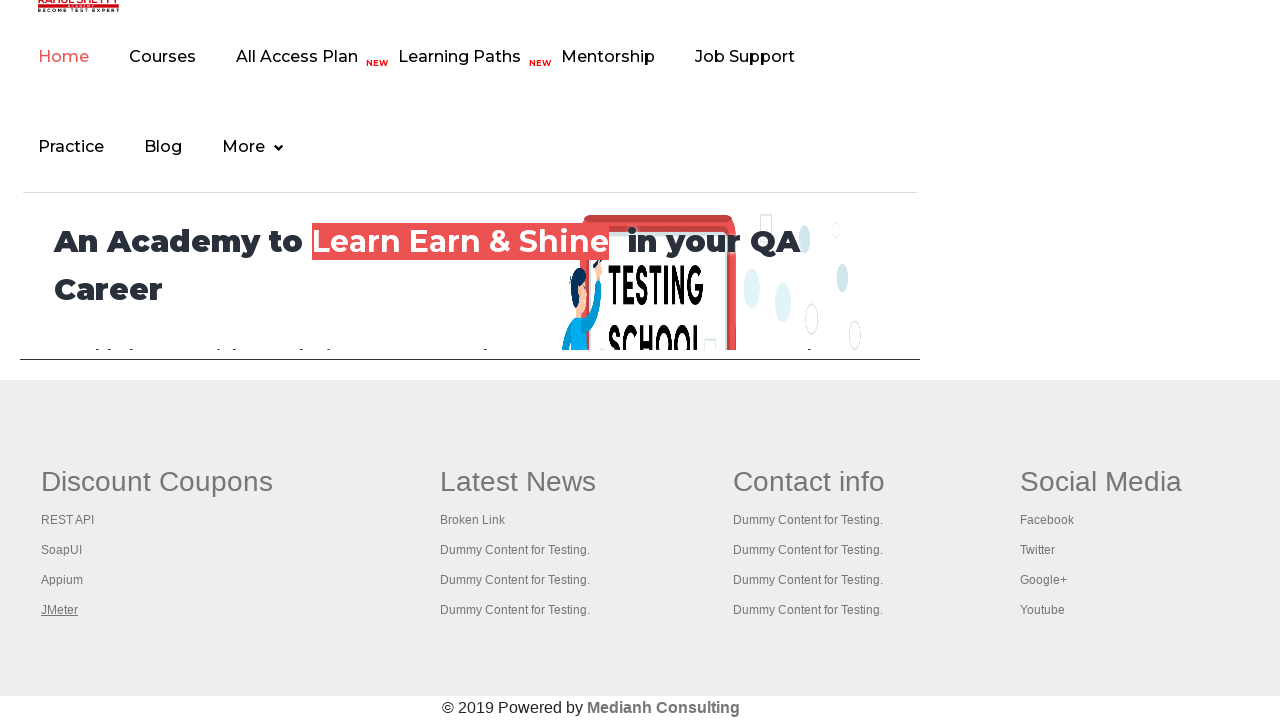

Waited 2 seconds for link 4 to load
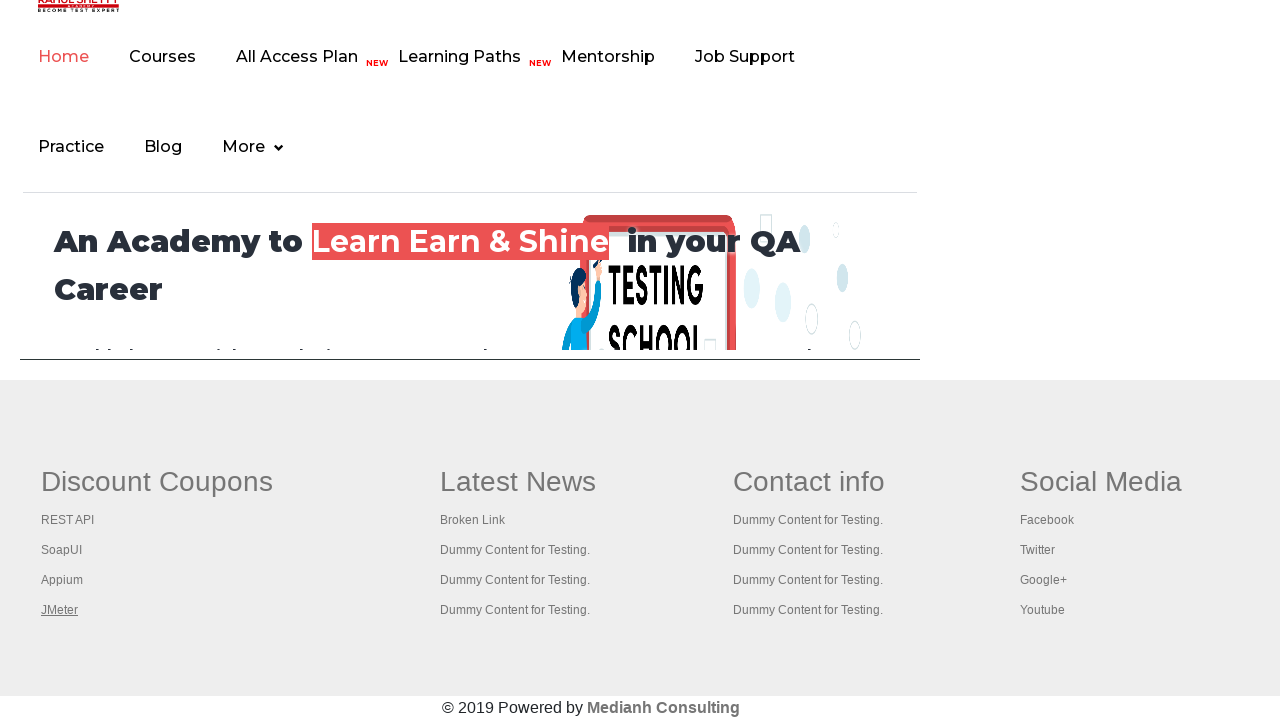

Retrieved all 5 open tabs/pages
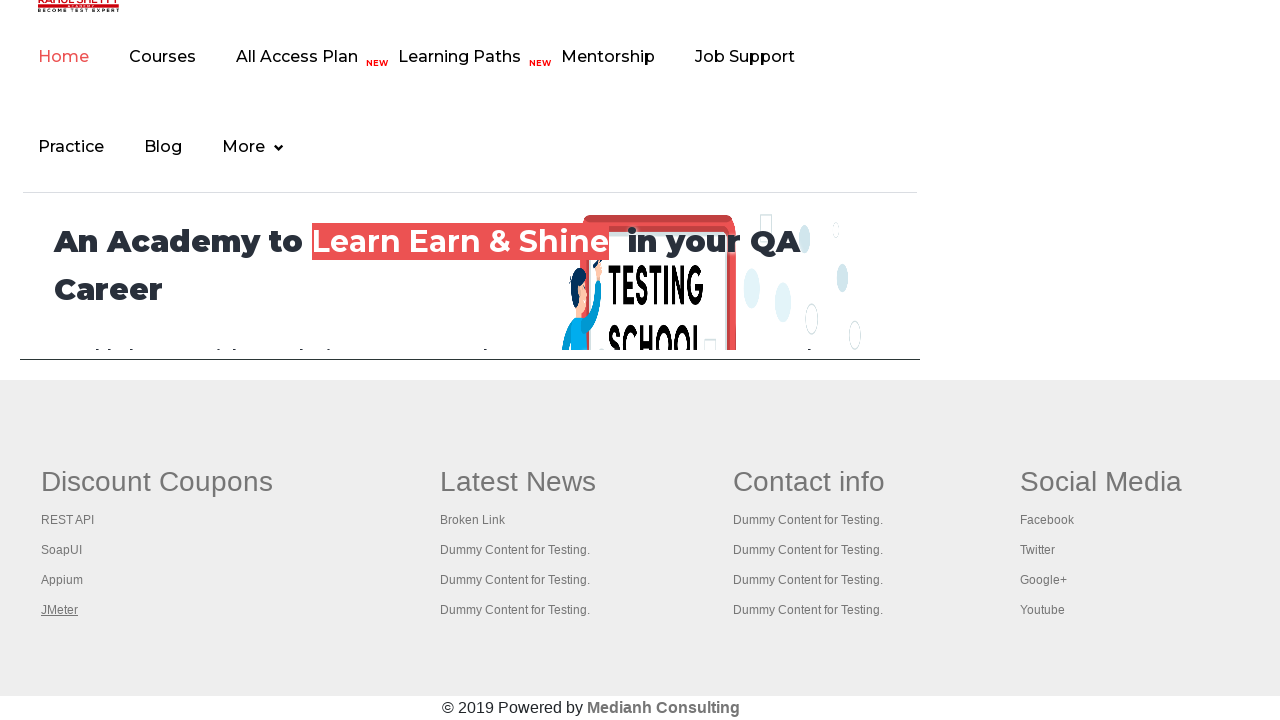

Brought tab 0 to front
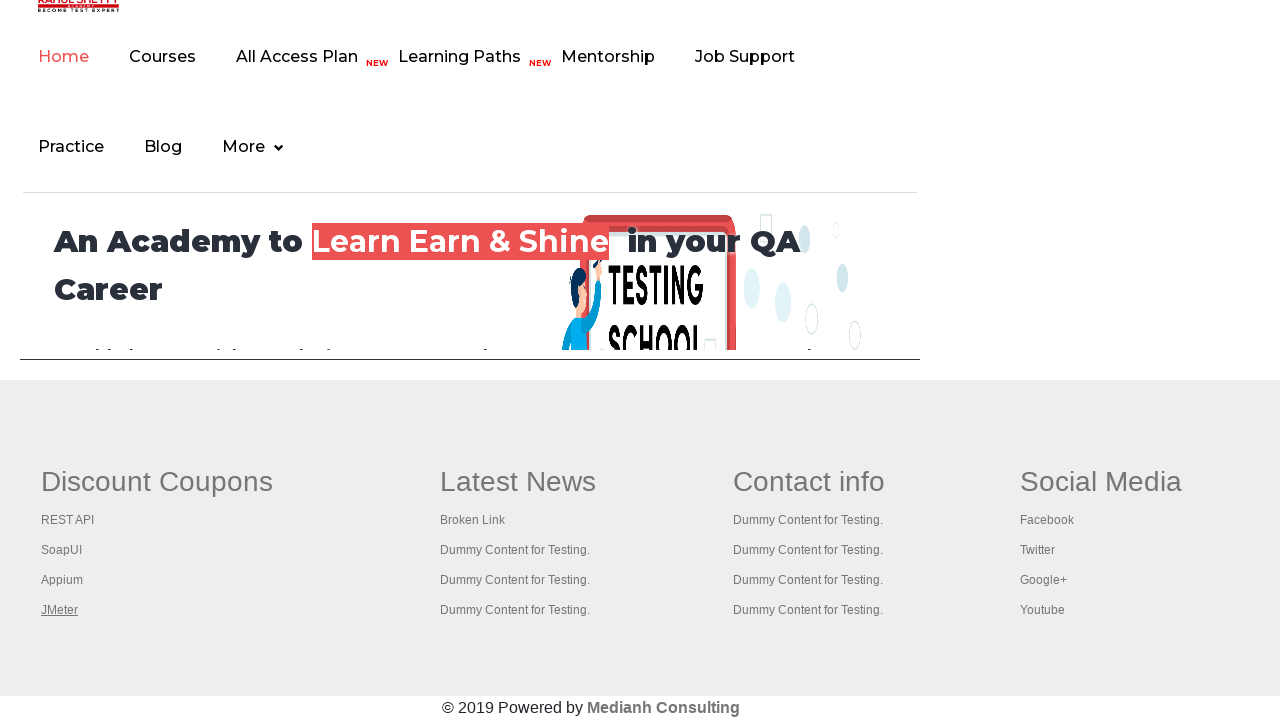

Verified tab 0 loaded to domcontentloaded state
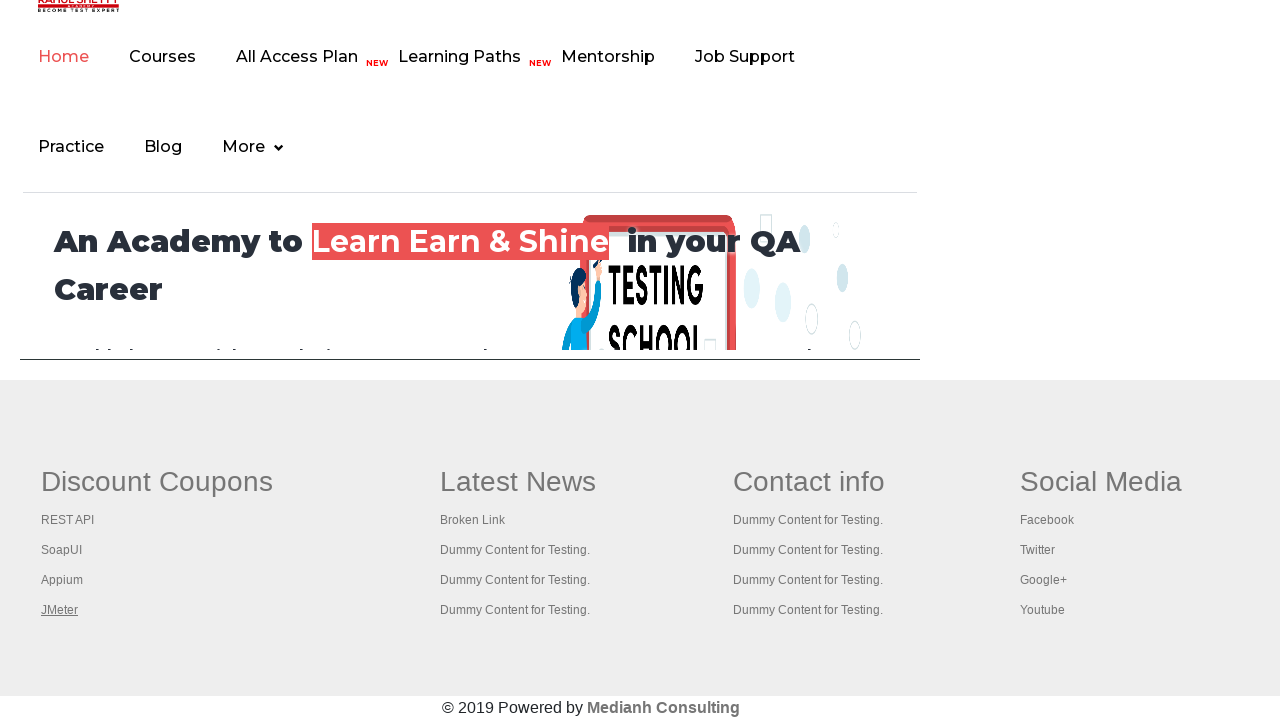

Brought tab 1 to front
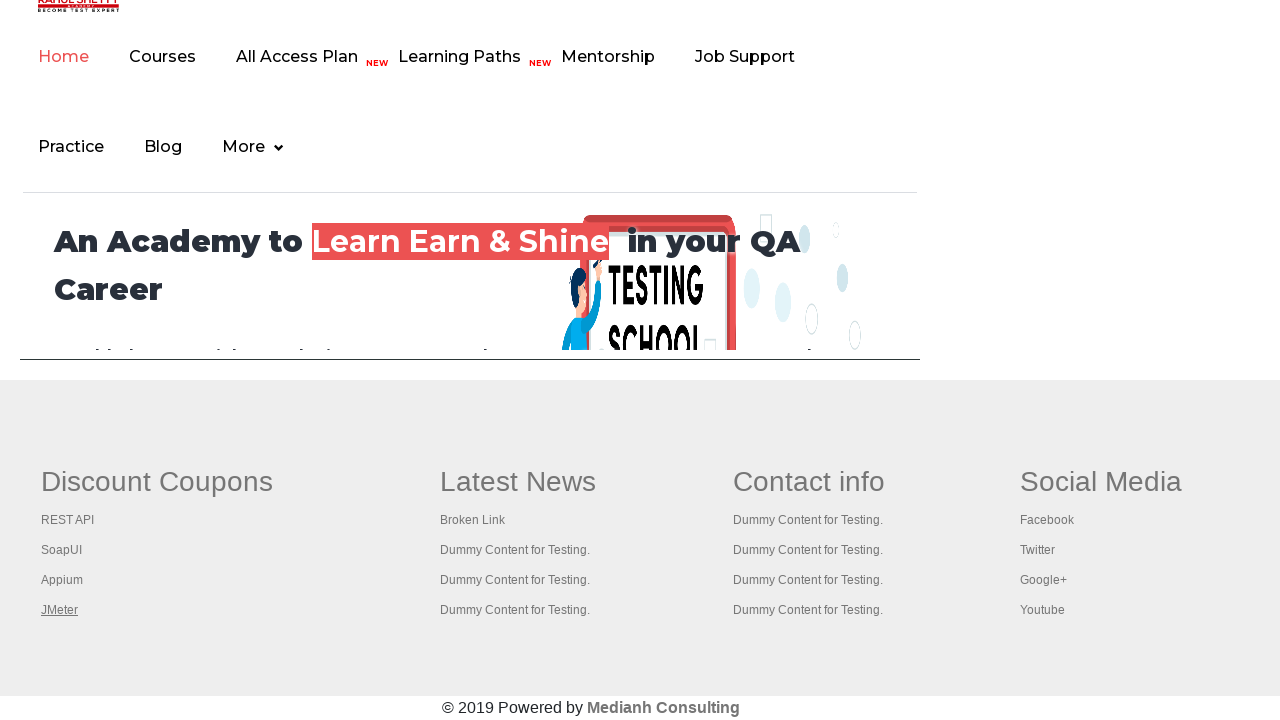

Verified tab 1 loaded to domcontentloaded state
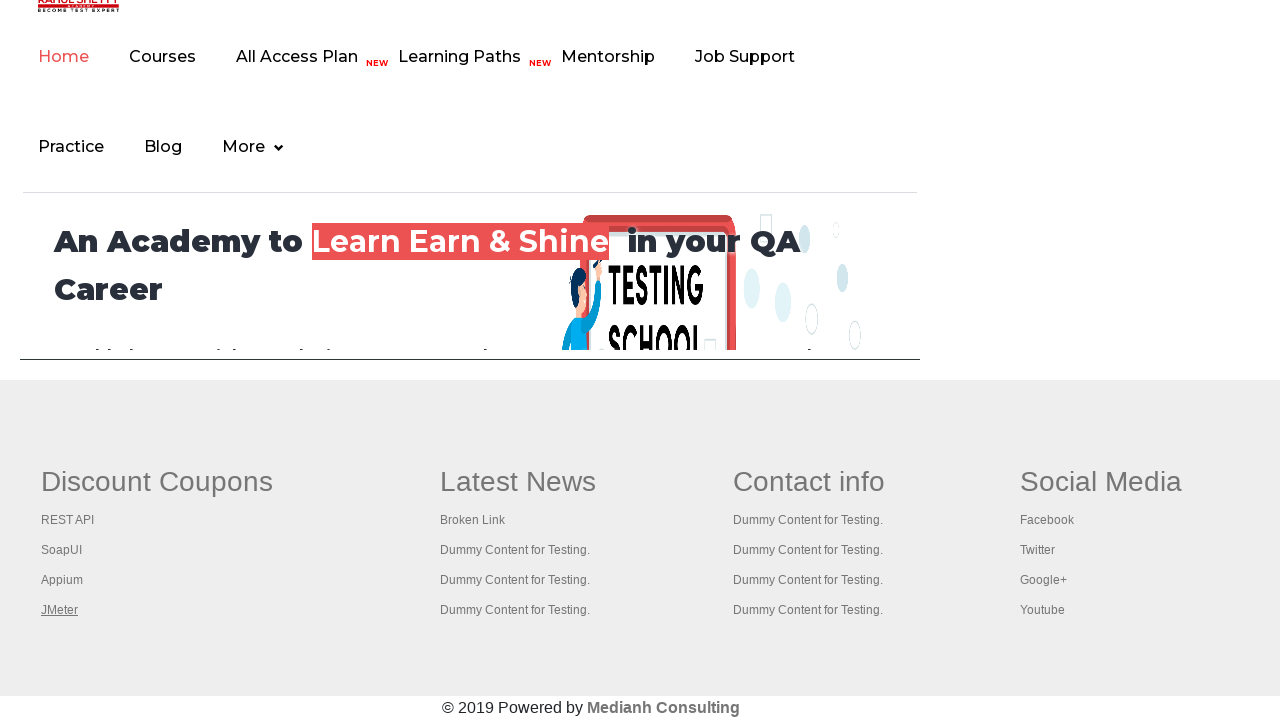

Brought tab 2 to front
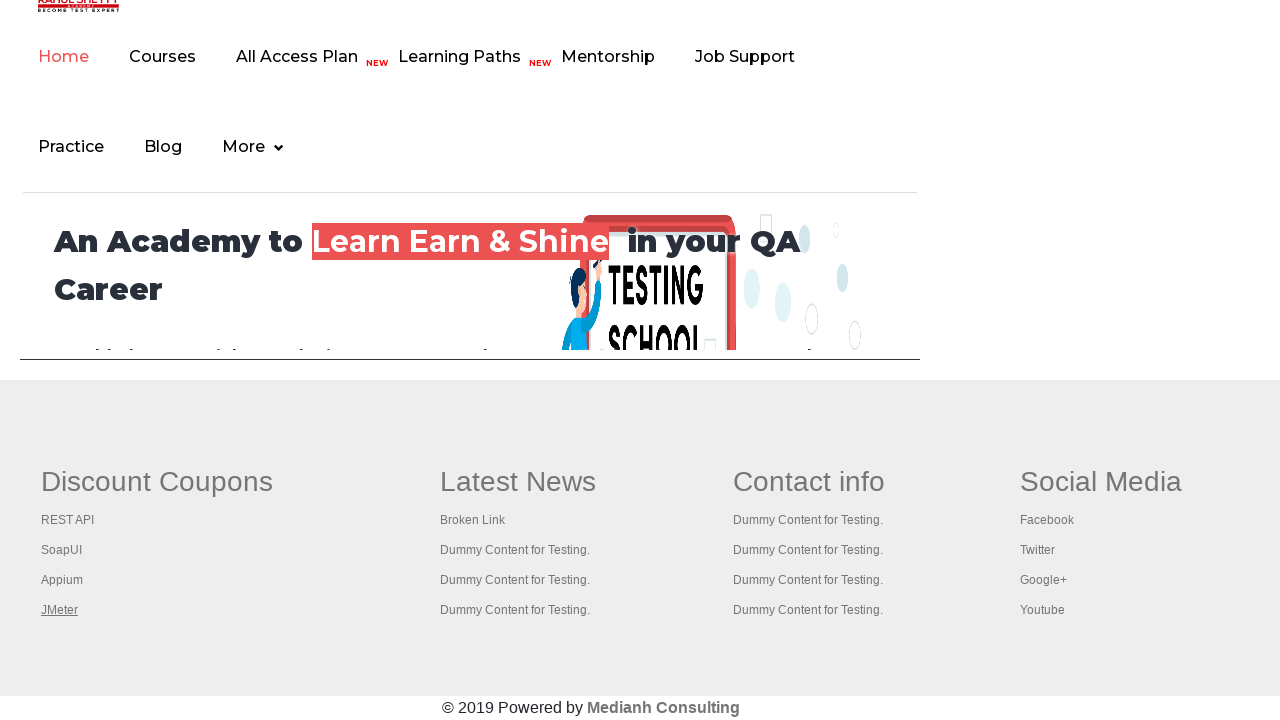

Verified tab 2 loaded to domcontentloaded state
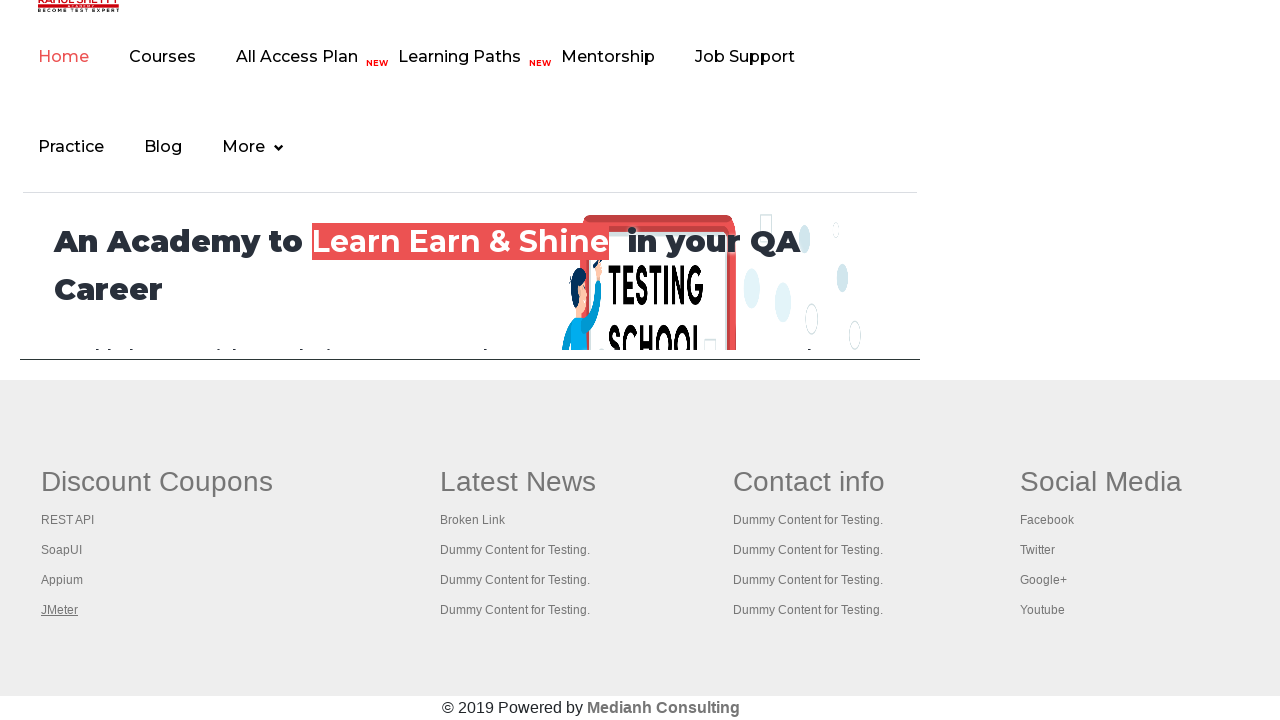

Brought tab 3 to front
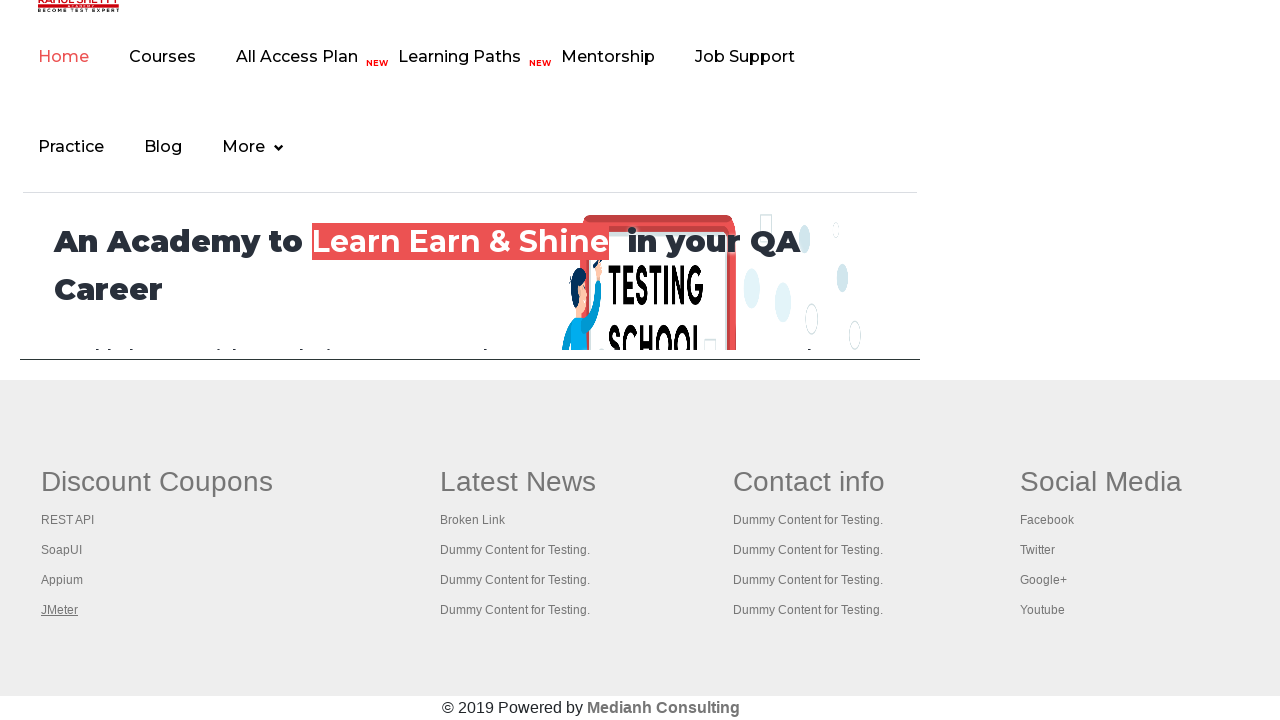

Verified tab 3 loaded to domcontentloaded state
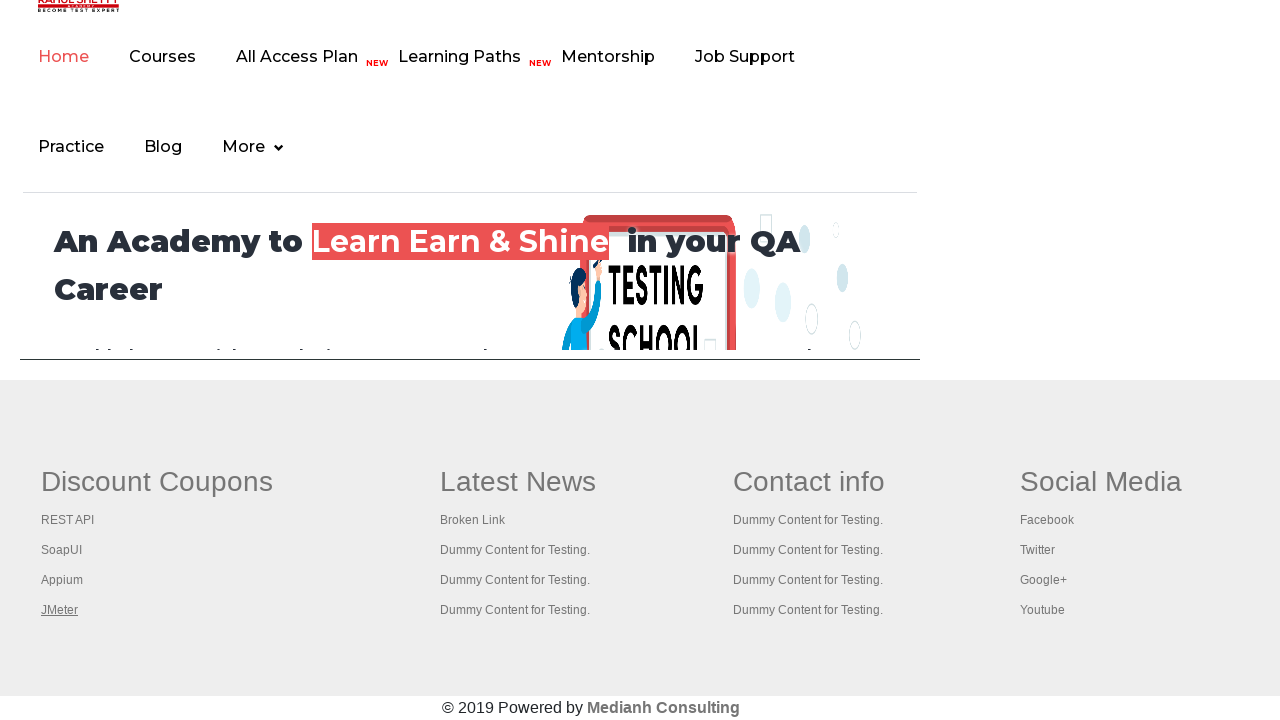

Brought tab 4 to front
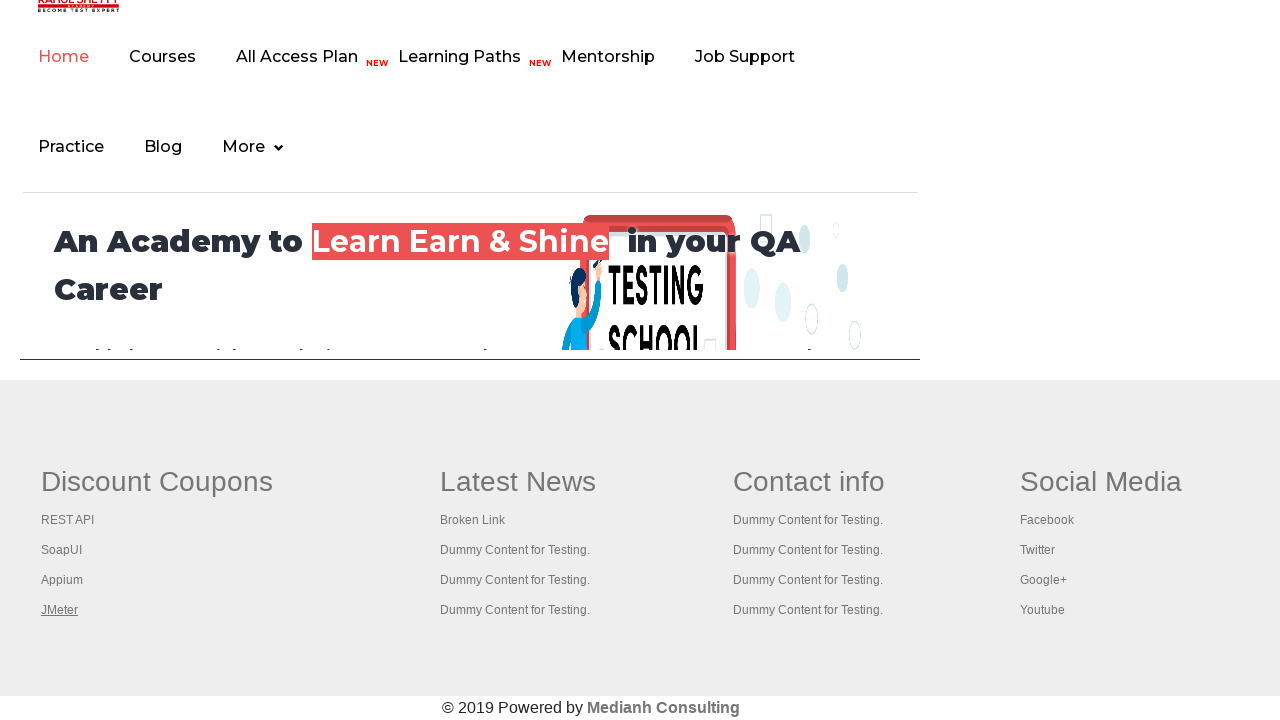

Verified tab 4 loaded to domcontentloaded state
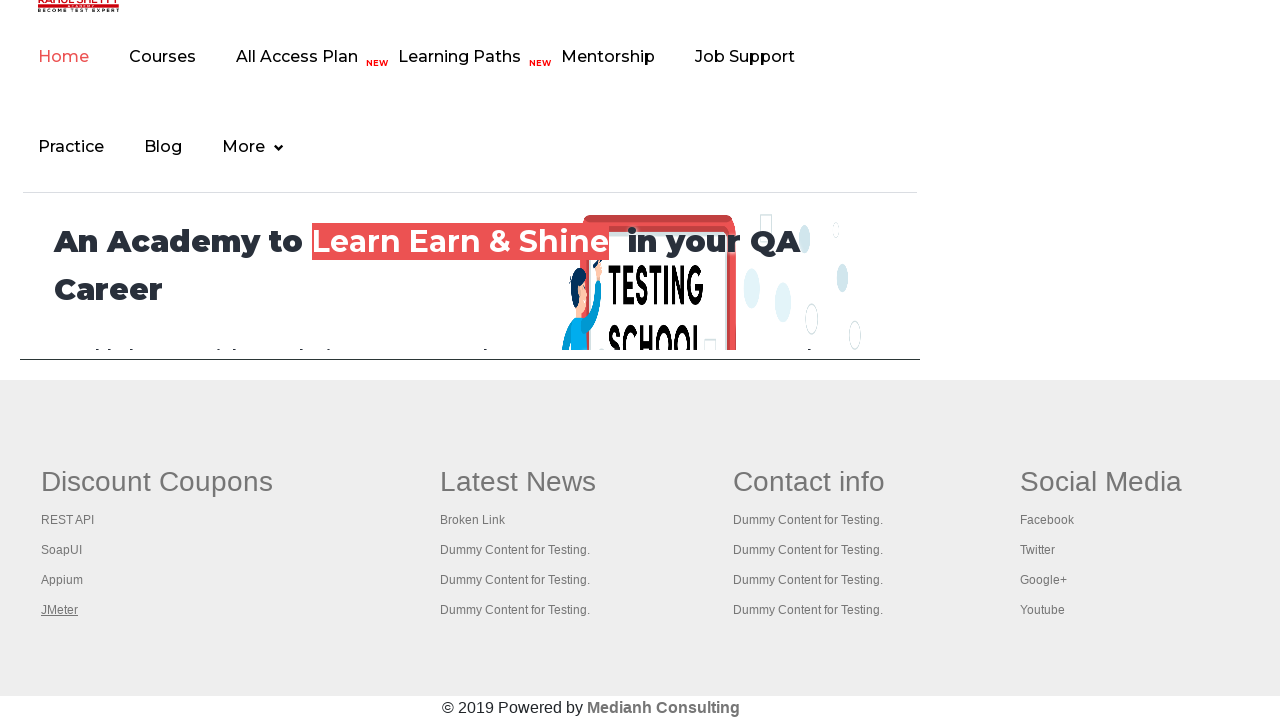

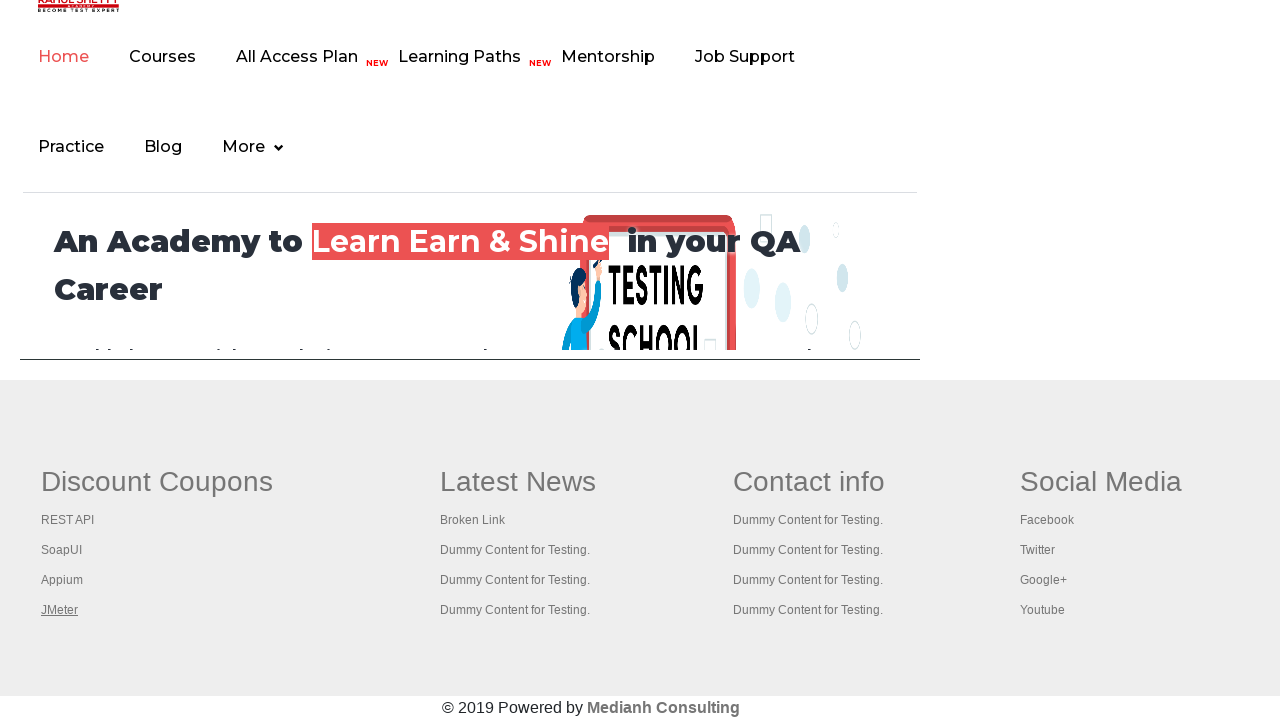